Navigates to Spotify homepage and verifies it loads

Starting URL: http://www.spotify.com

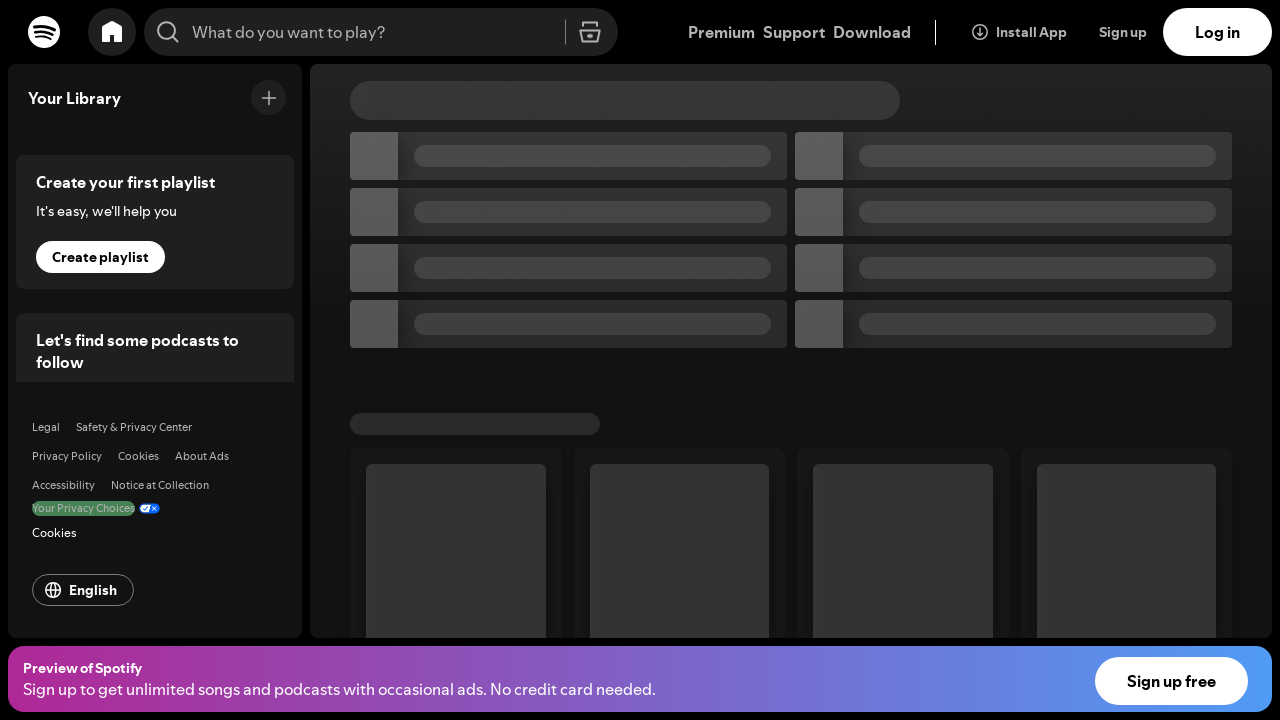

Waited for Spotify homepage to load (domcontentloaded)
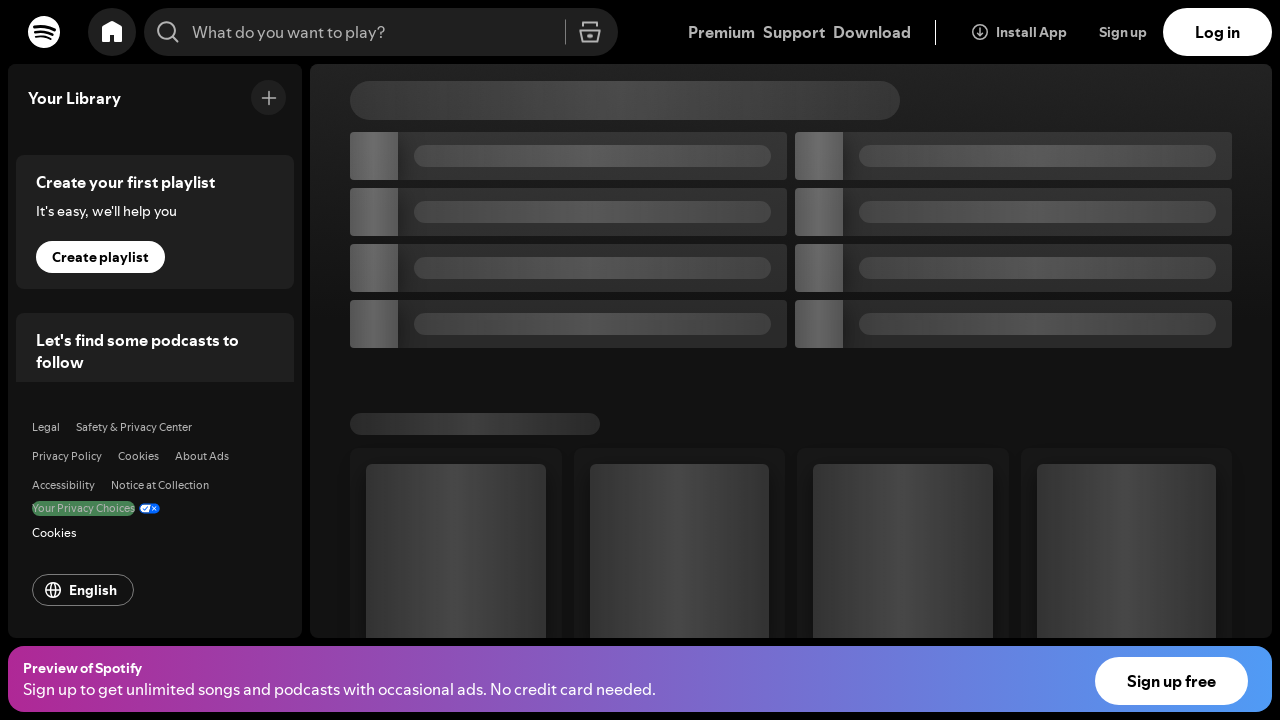

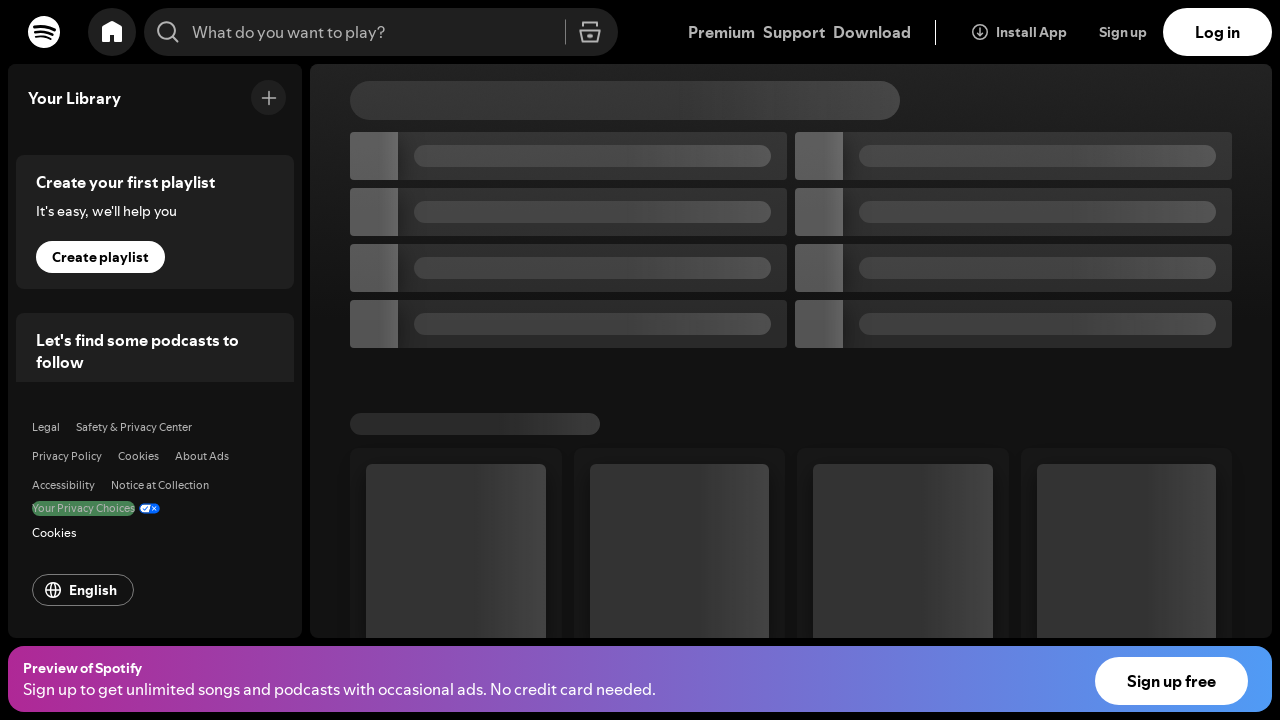